Navigates to Playwright website, clicks the "Get started" link, and verifies the Installation heading is visible

Starting URL: https://playwright.dev/

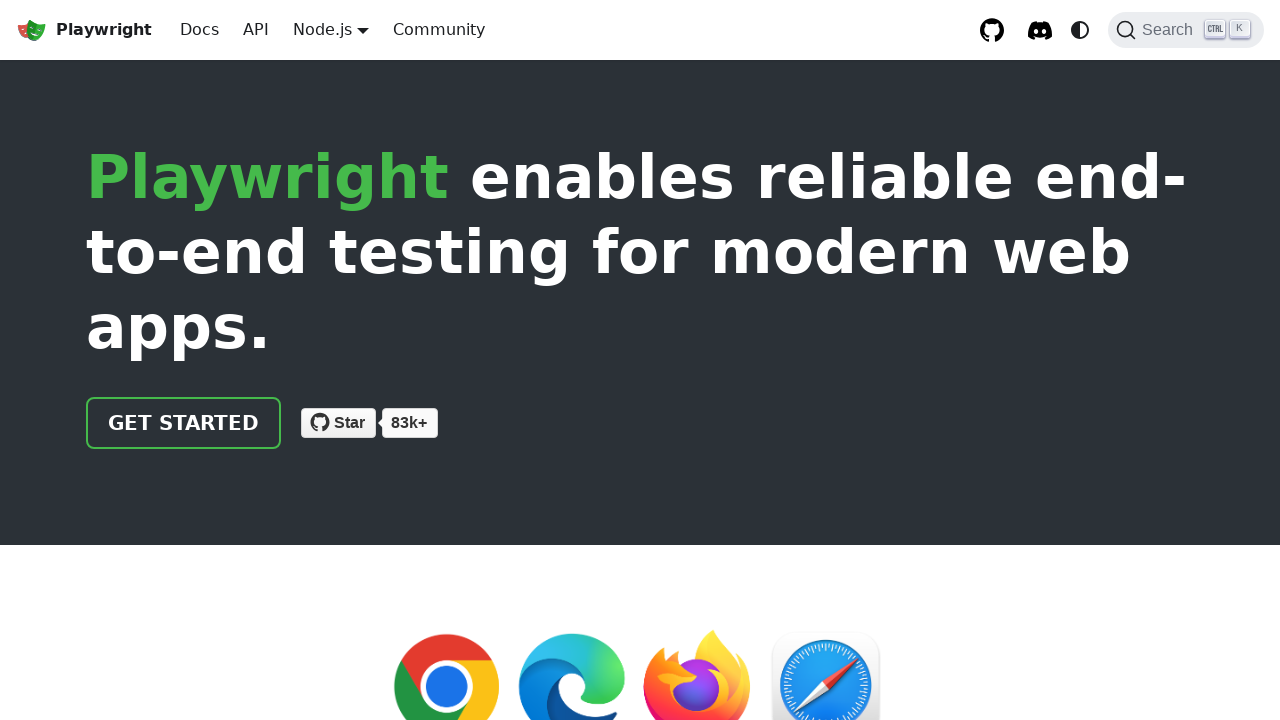

Clicked 'Get started' link at (184, 423) on internal:role=link[name="Get started"i]
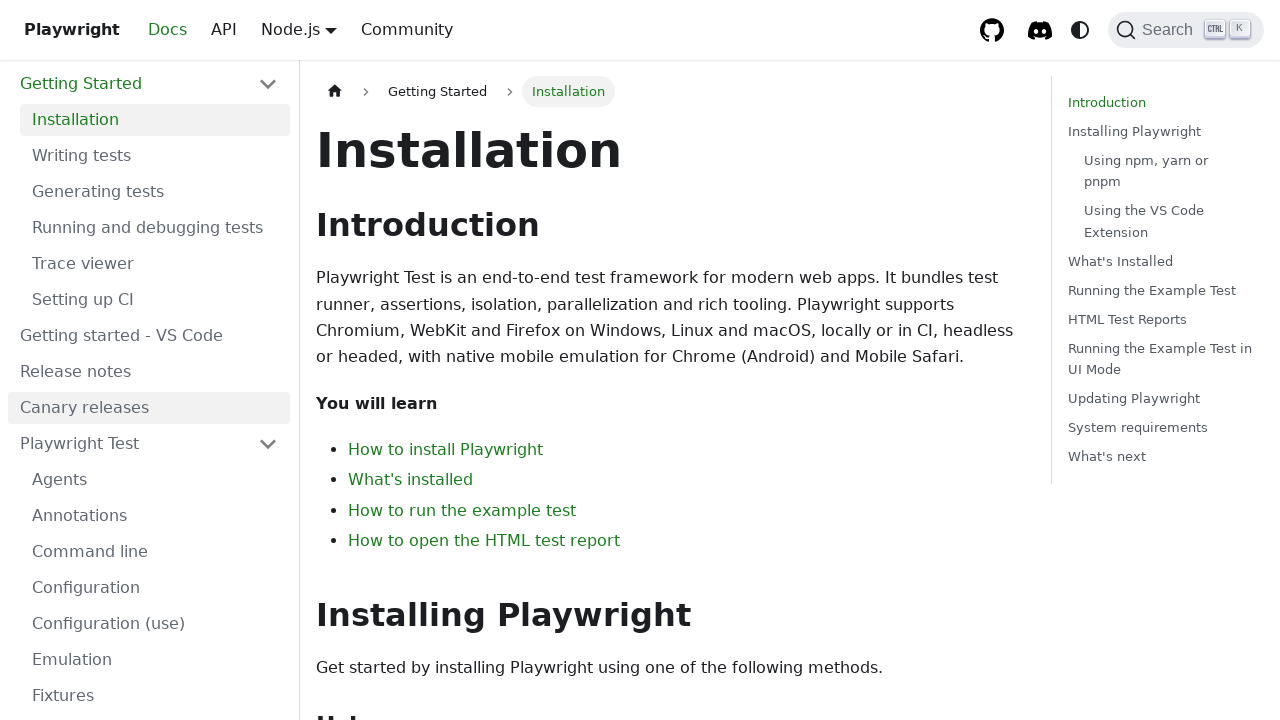

Installation heading is visible
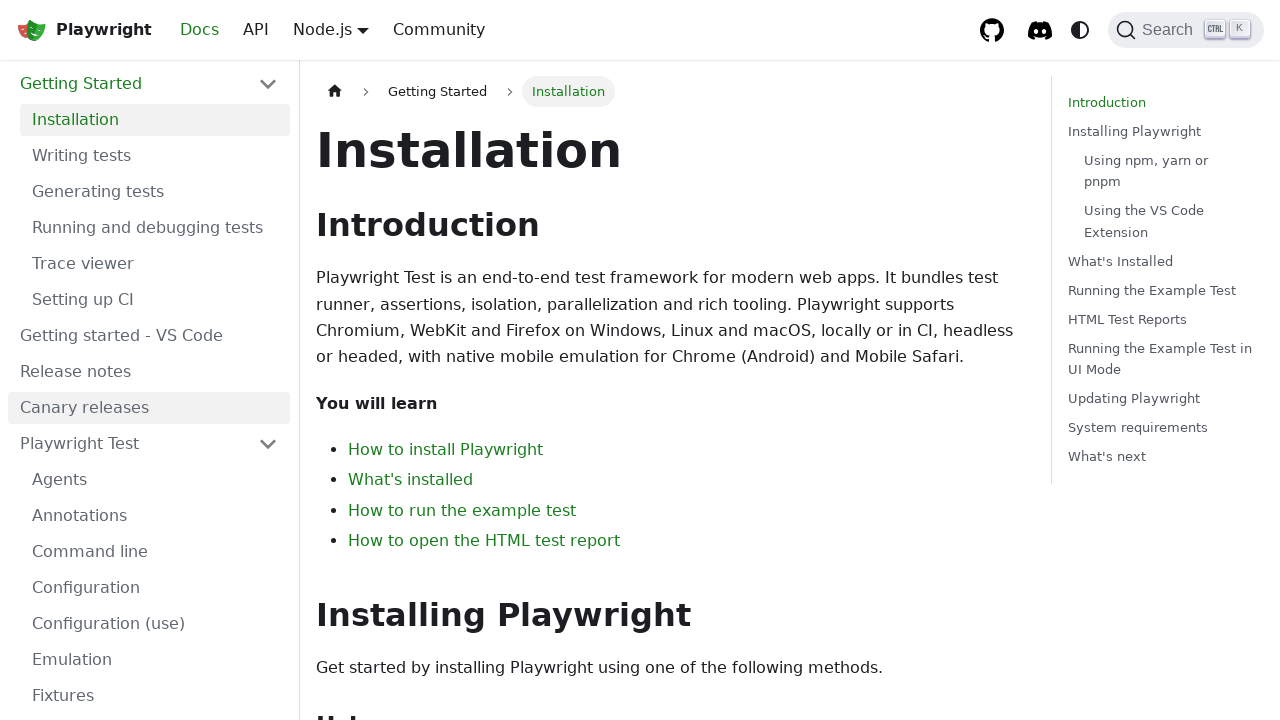

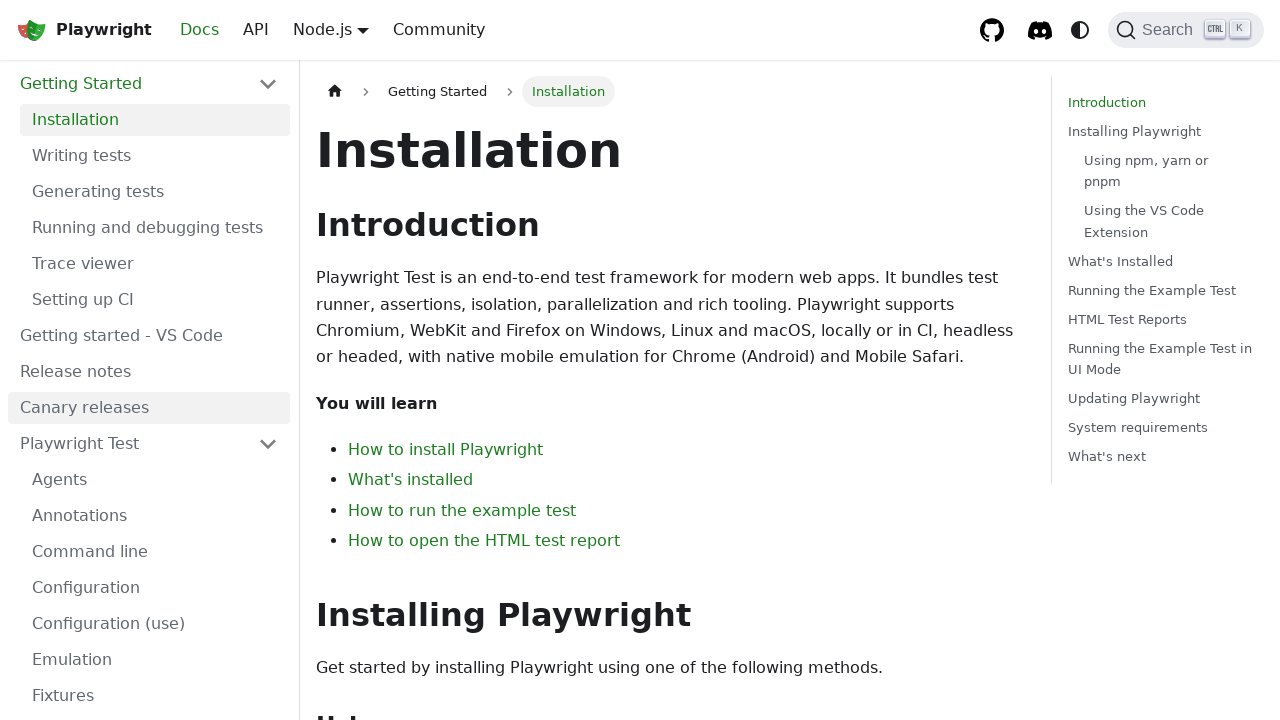